Tests the Python.org website by navigating to it, performing a search for "python" using the search box, and verifying that search results are returned.

Starting URL: http://www.python.org

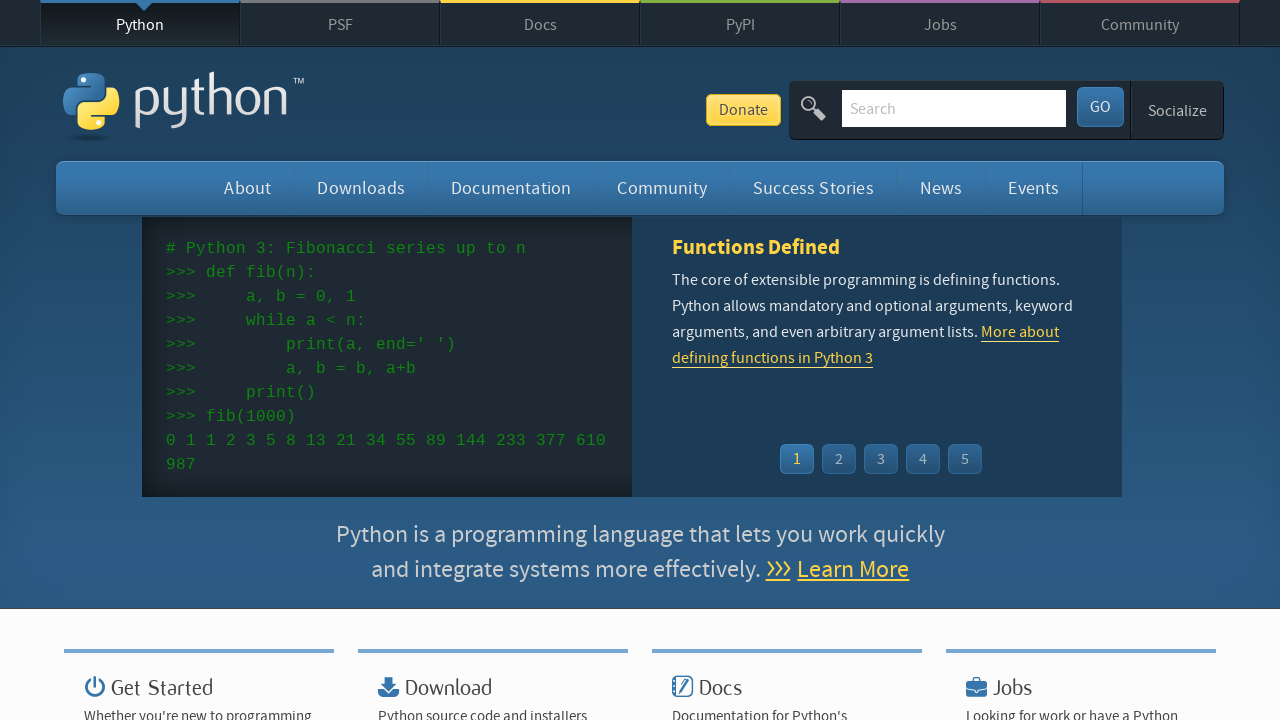

Verified page title contains 'Python'
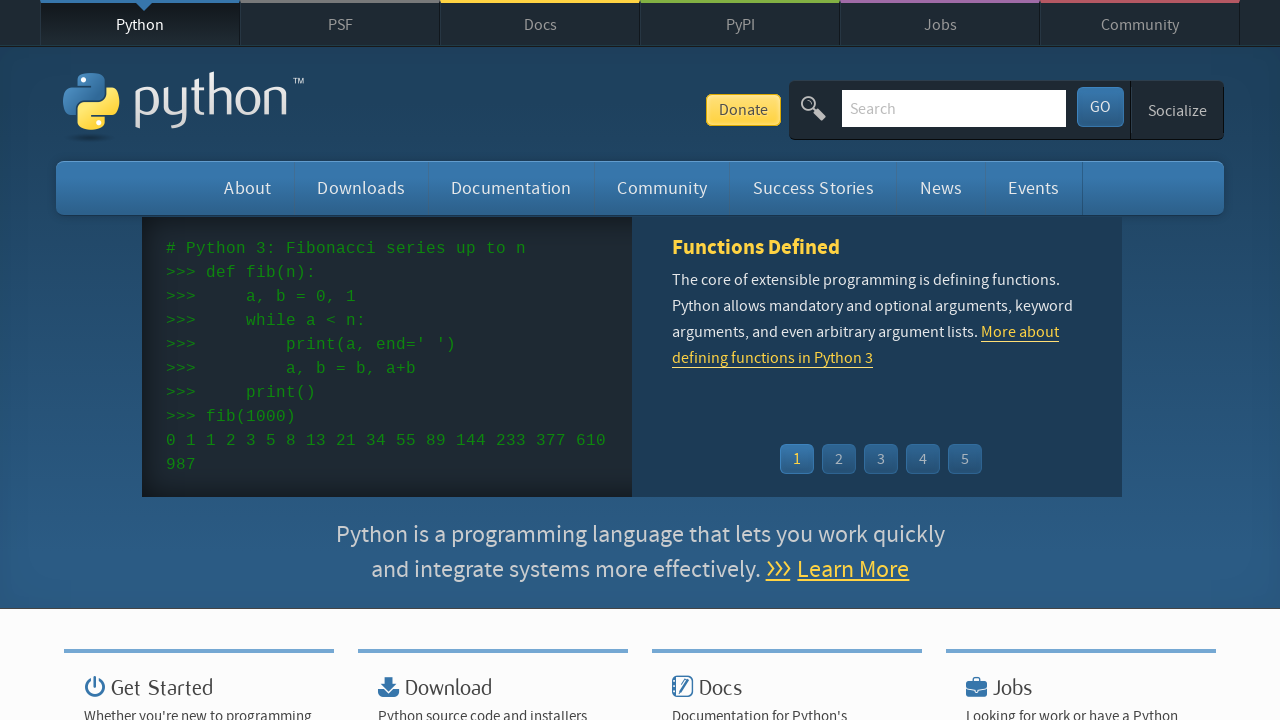

Located search box input element
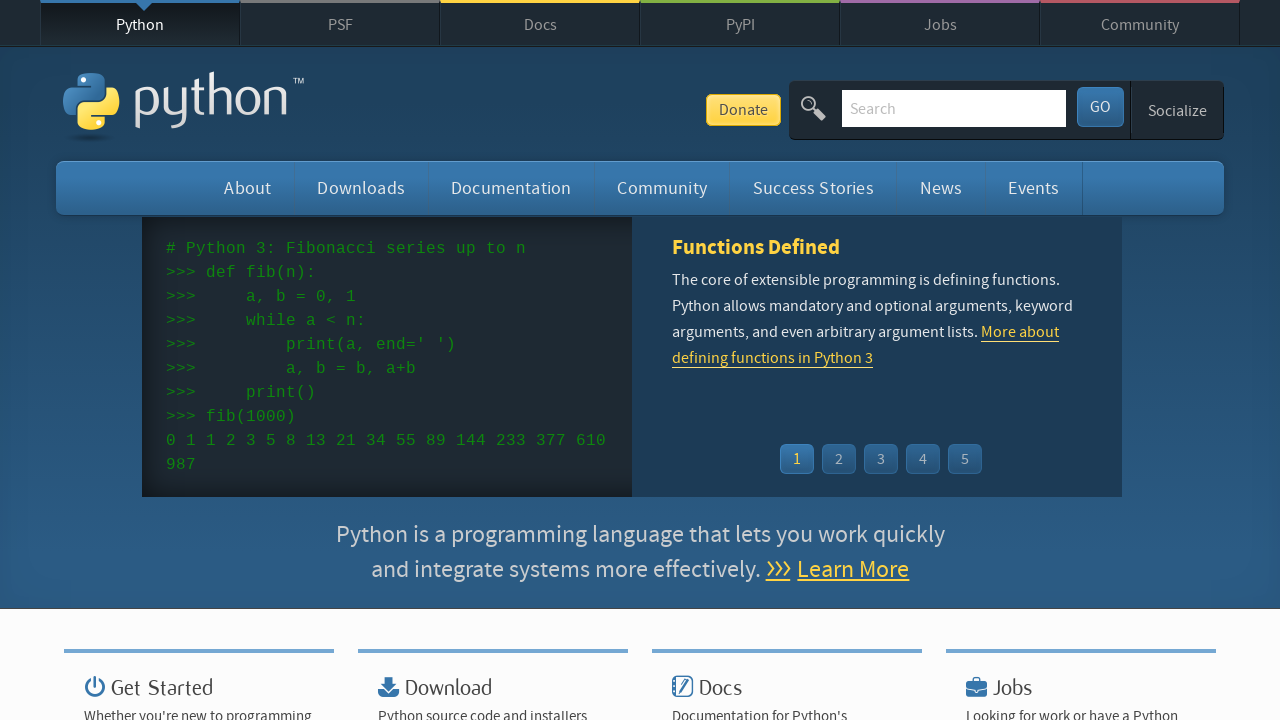

Cleared search box on input[name='q']
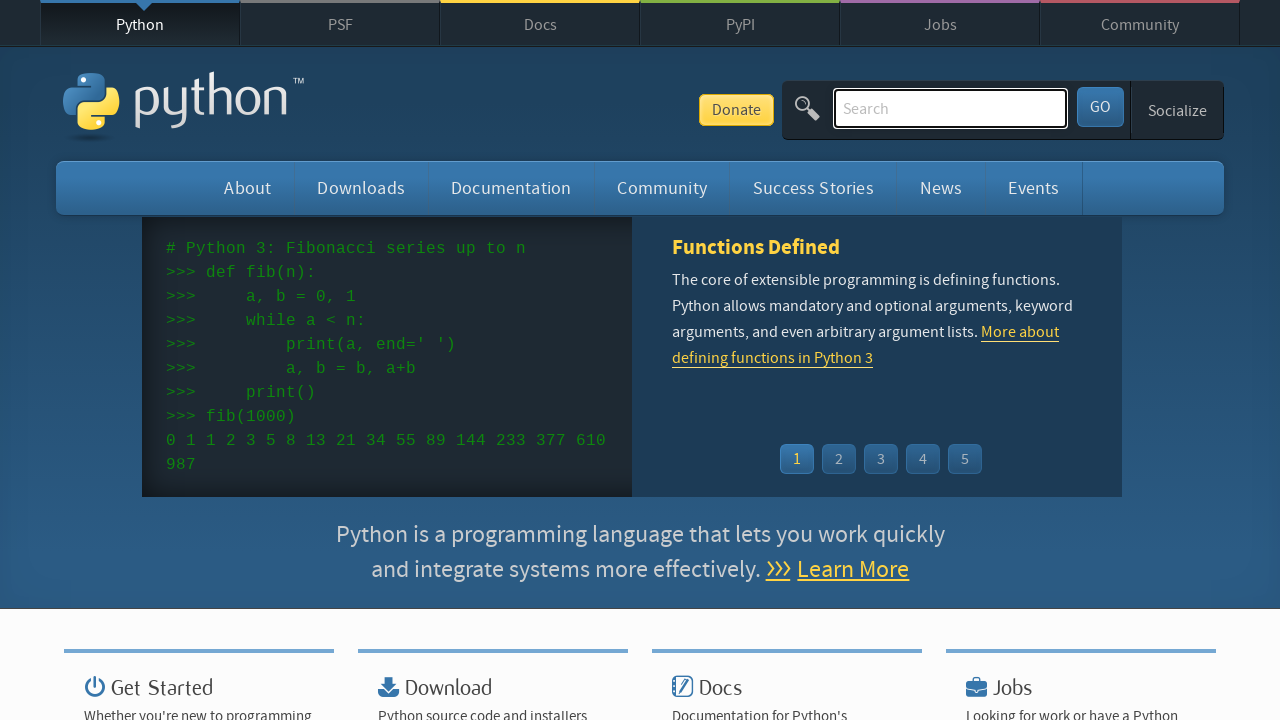

Filled search box with 'python' on input[name='q']
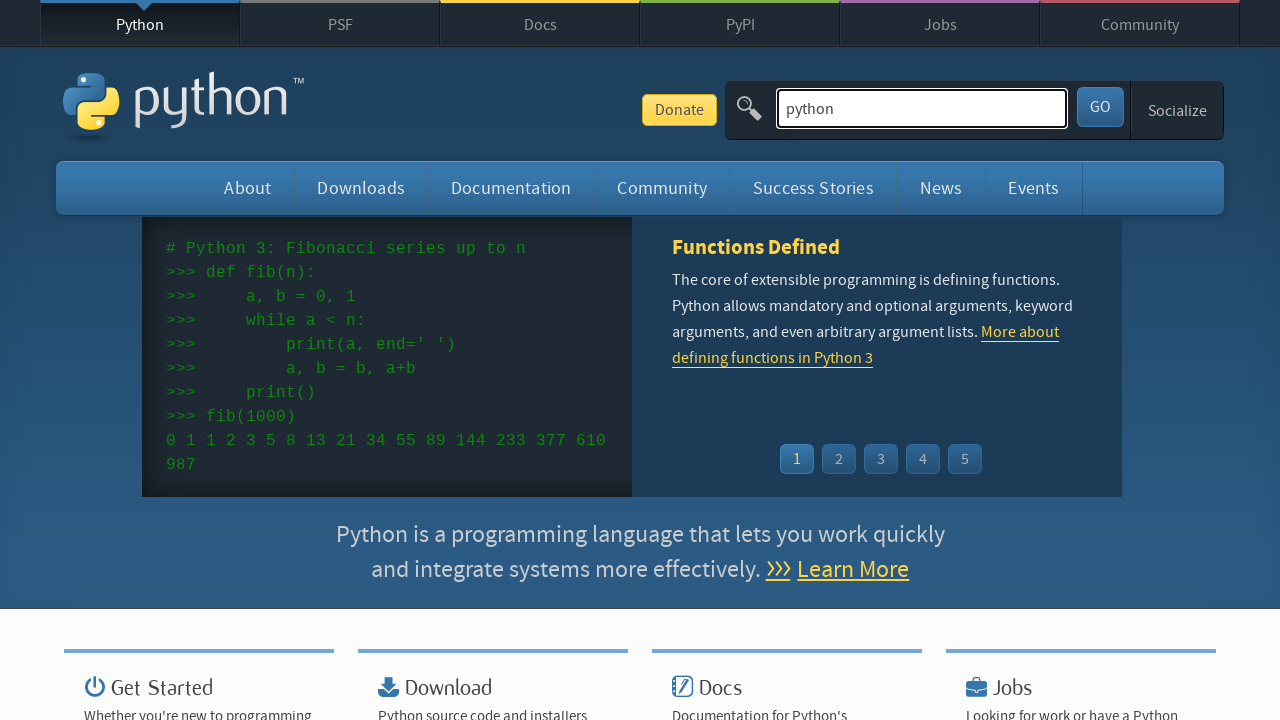

Pressed Enter to submit search on input[name='q']
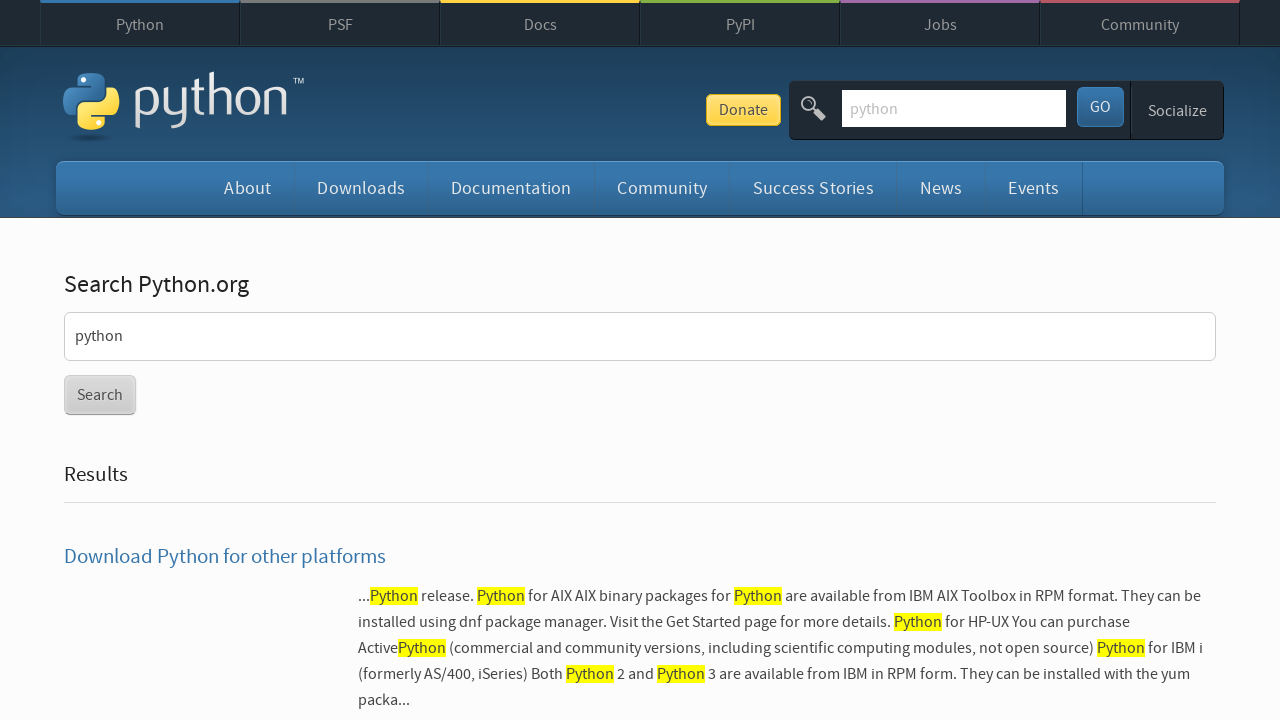

Waited for network idle state after search
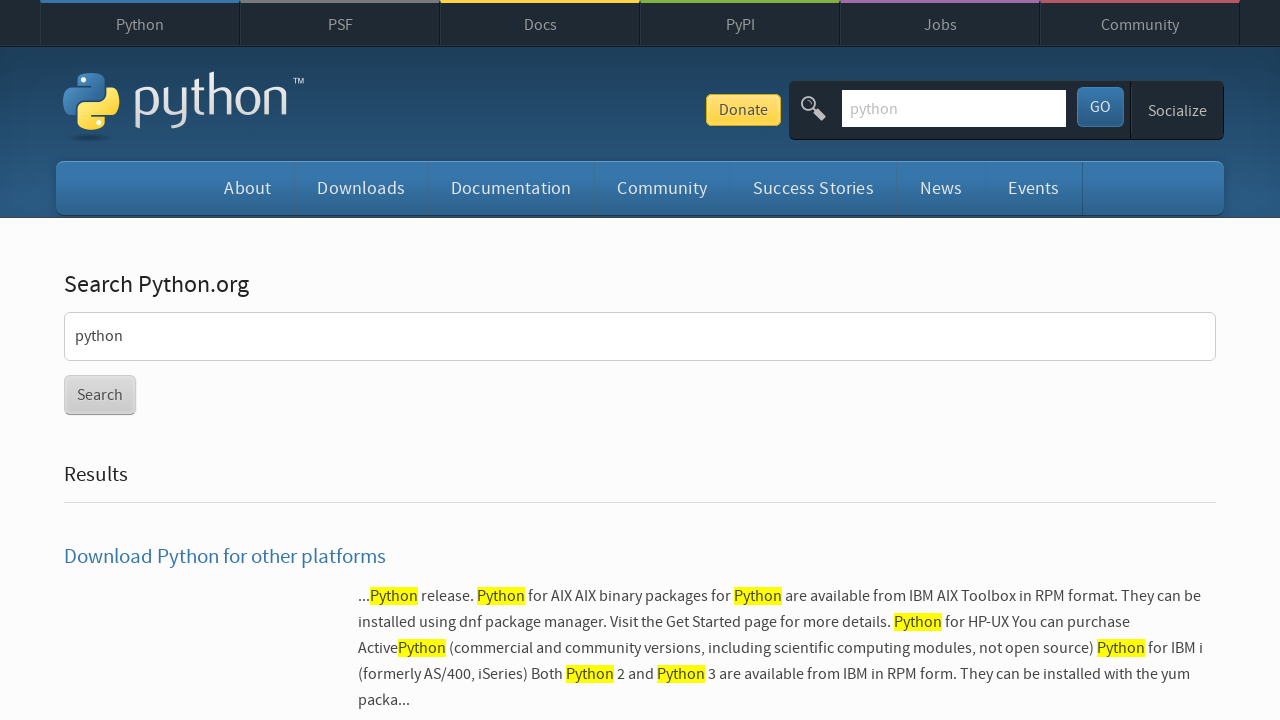

Verified search results were returned
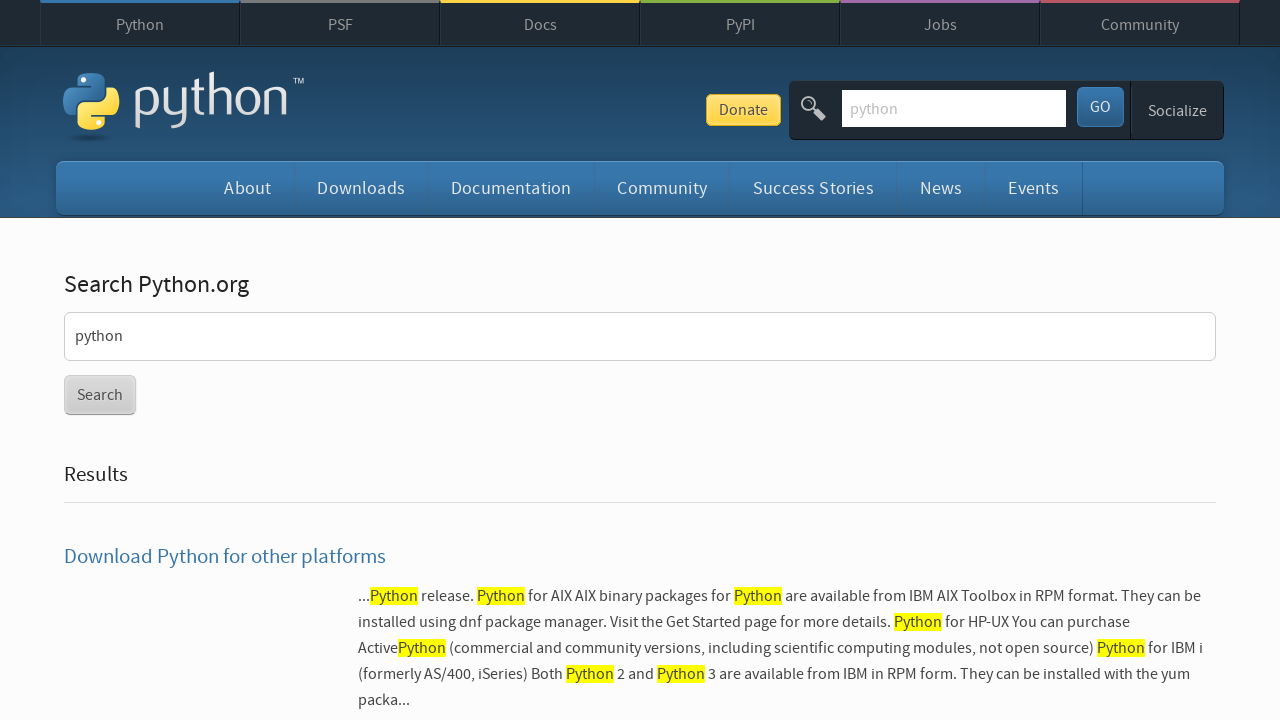

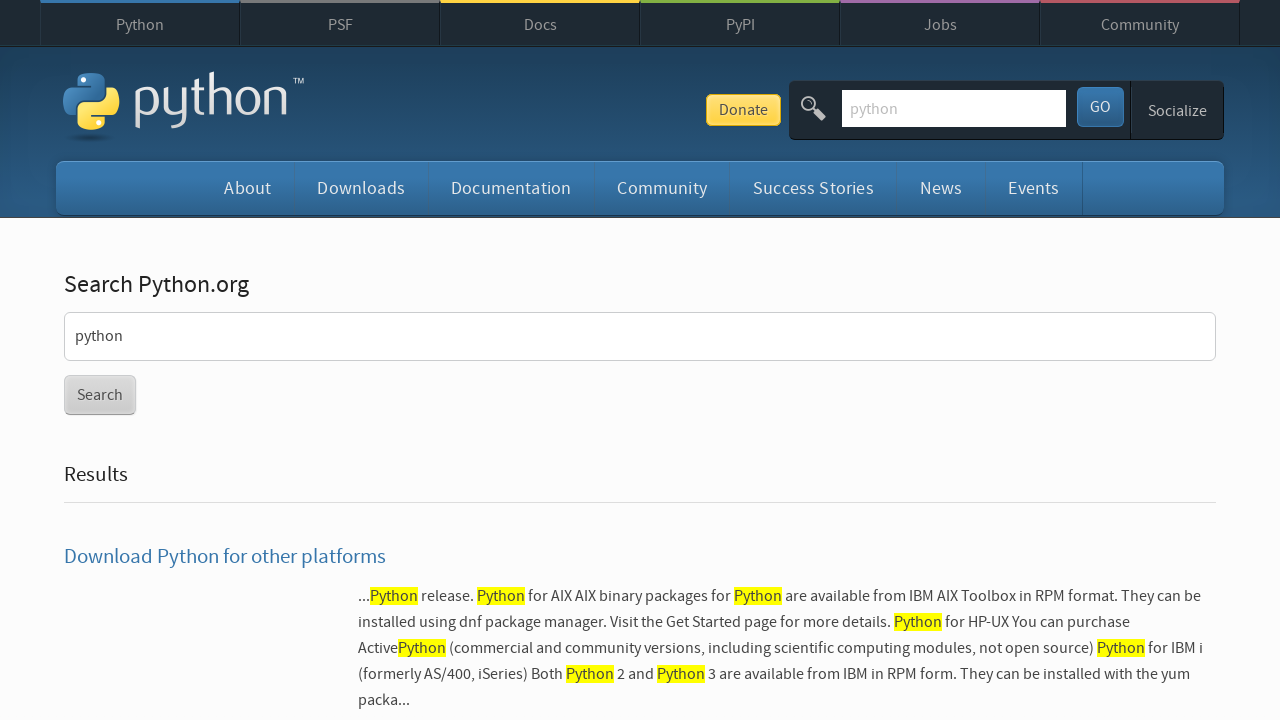